Tests a registration form by filling in first name, last name, and email fields in the first block, then submitting and verifying the success message.

Starting URL: http://suninjuly.github.io/registration1.html

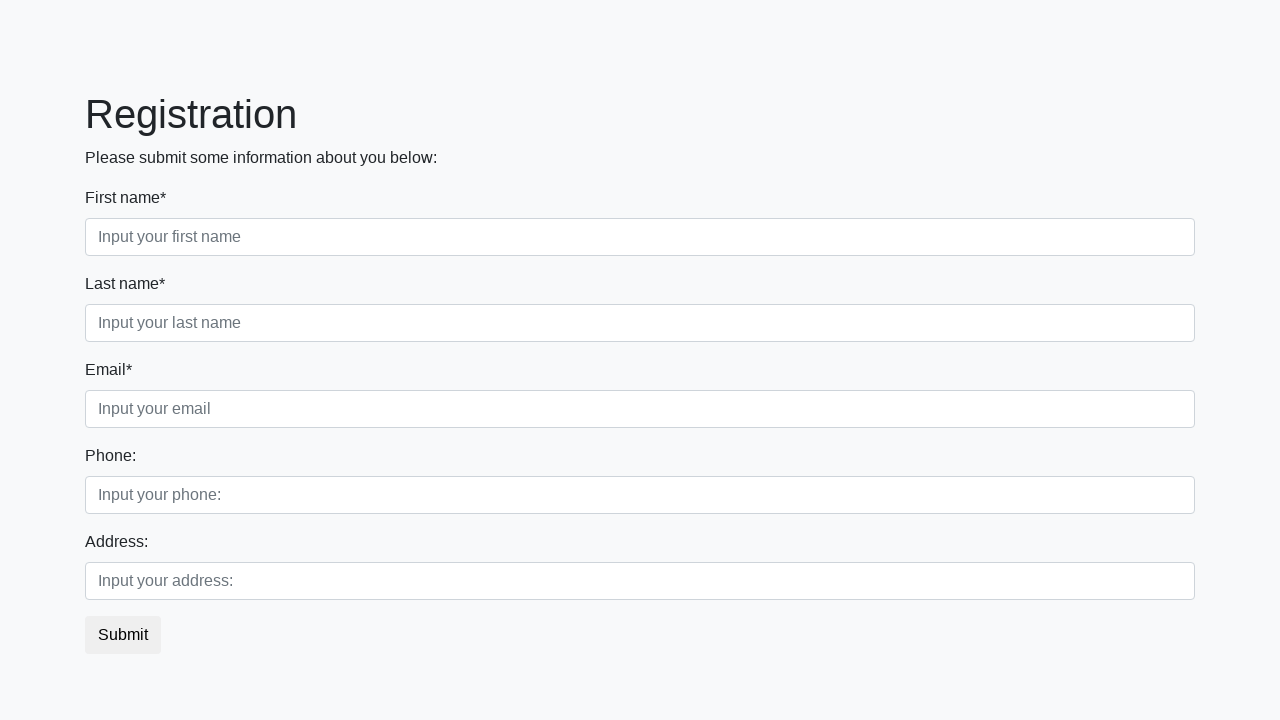

Filled first name field with 'Ivan' on .first_block .first
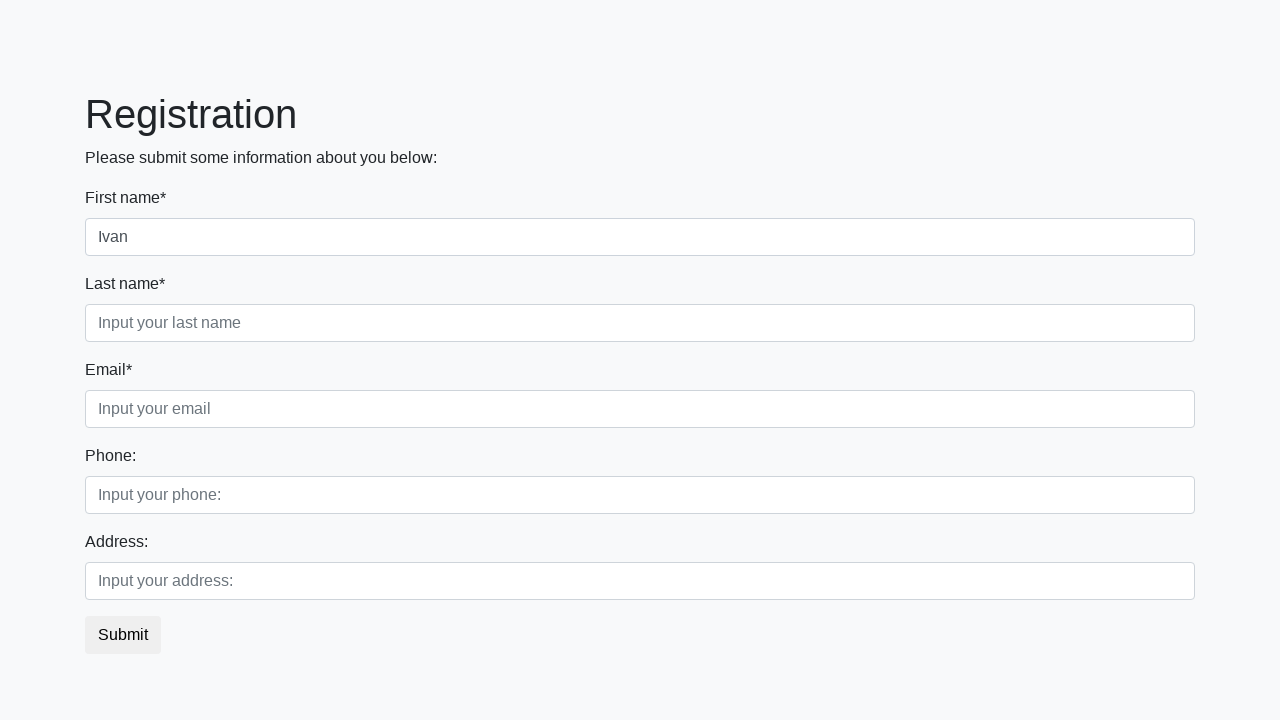

Filled last name field with 'Petrov' on .first_block .second
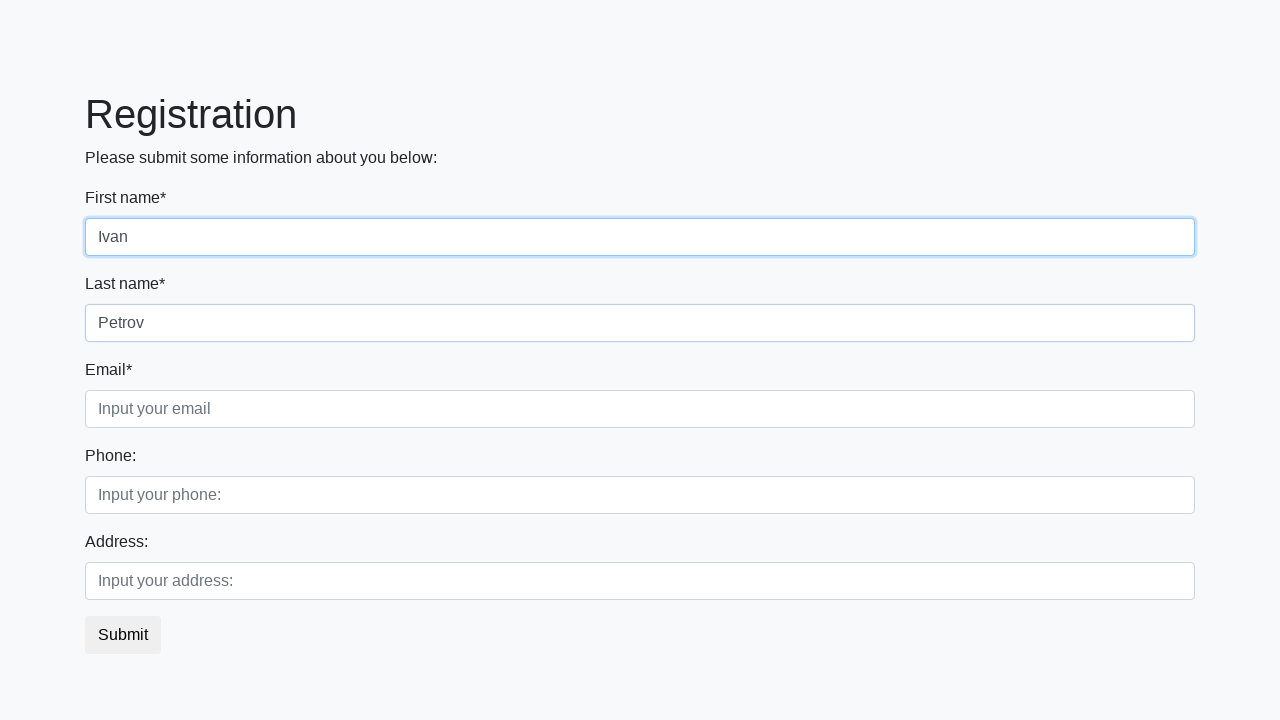

Filled email field with 'petrov@mail.ru' on .first_block .third
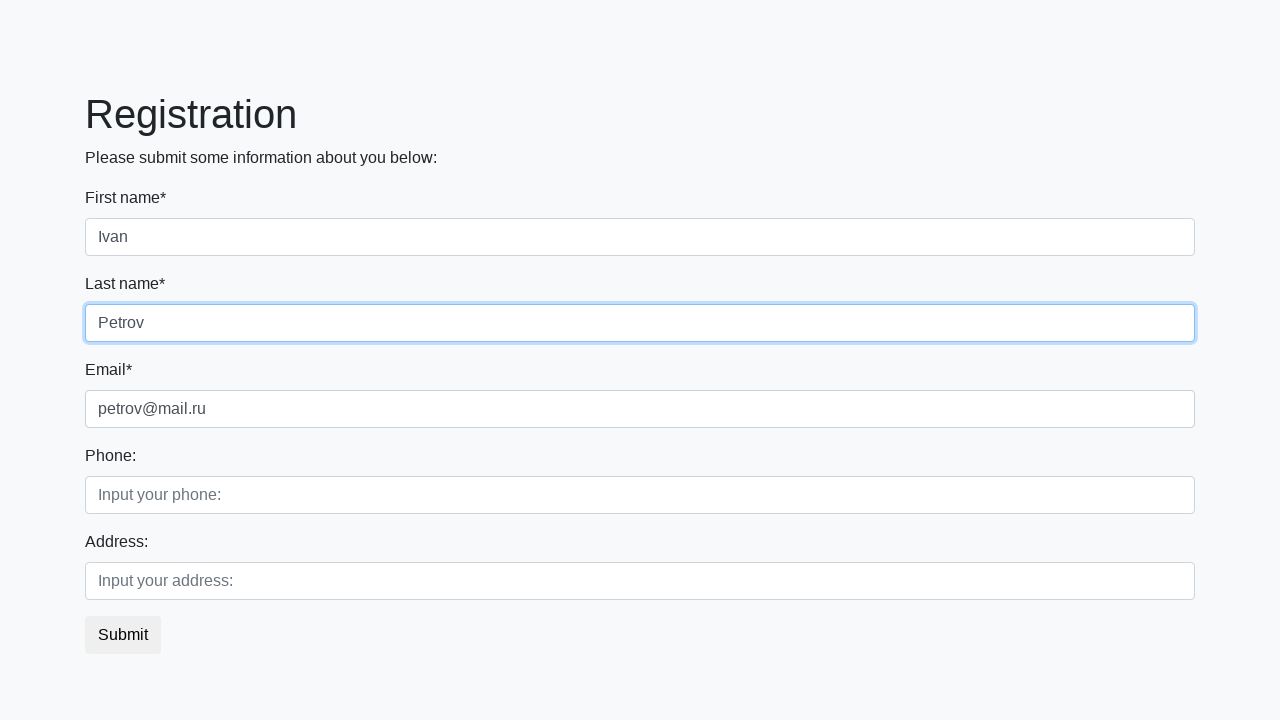

Clicked submit button at (123, 635) on button.btn
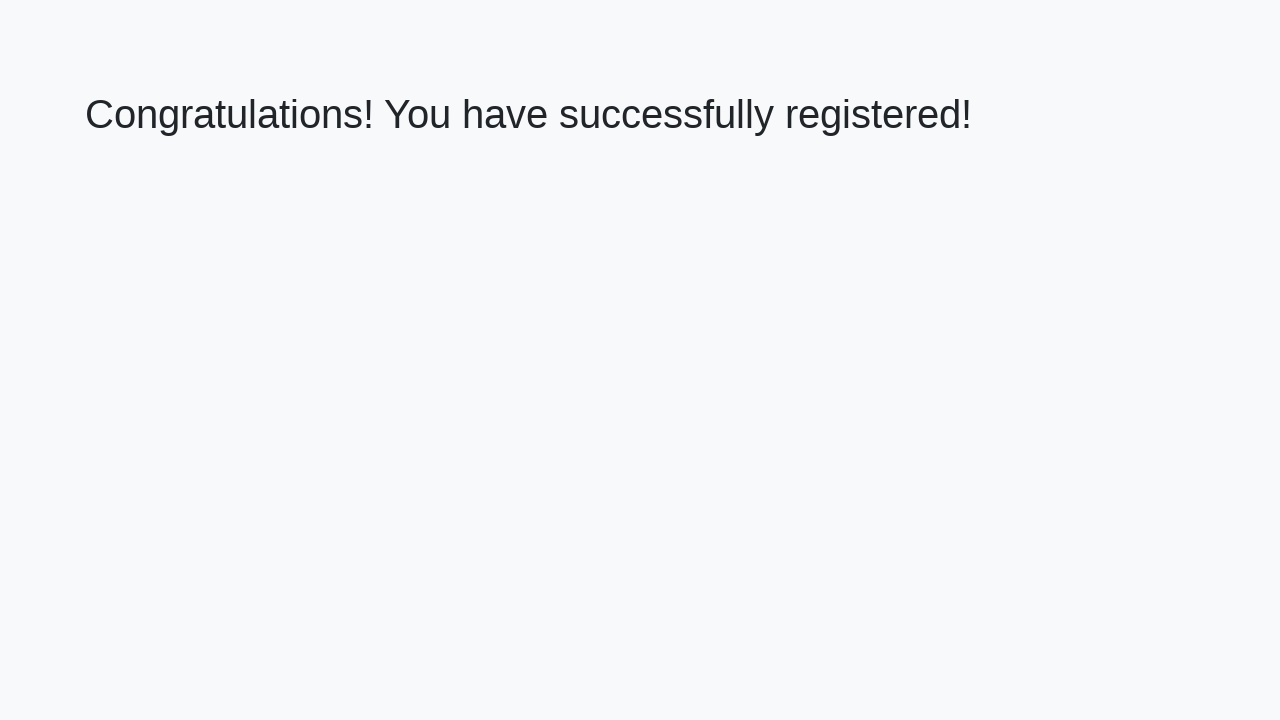

Success message heading loaded
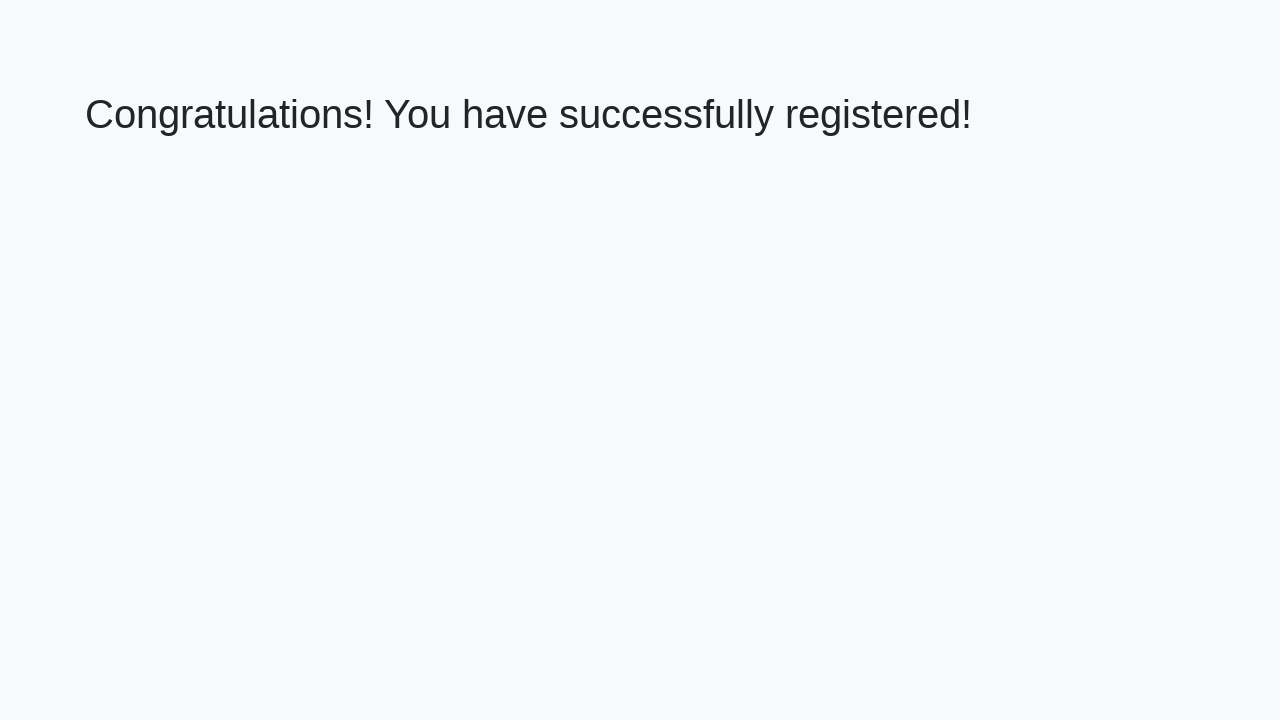

Retrieved success message text
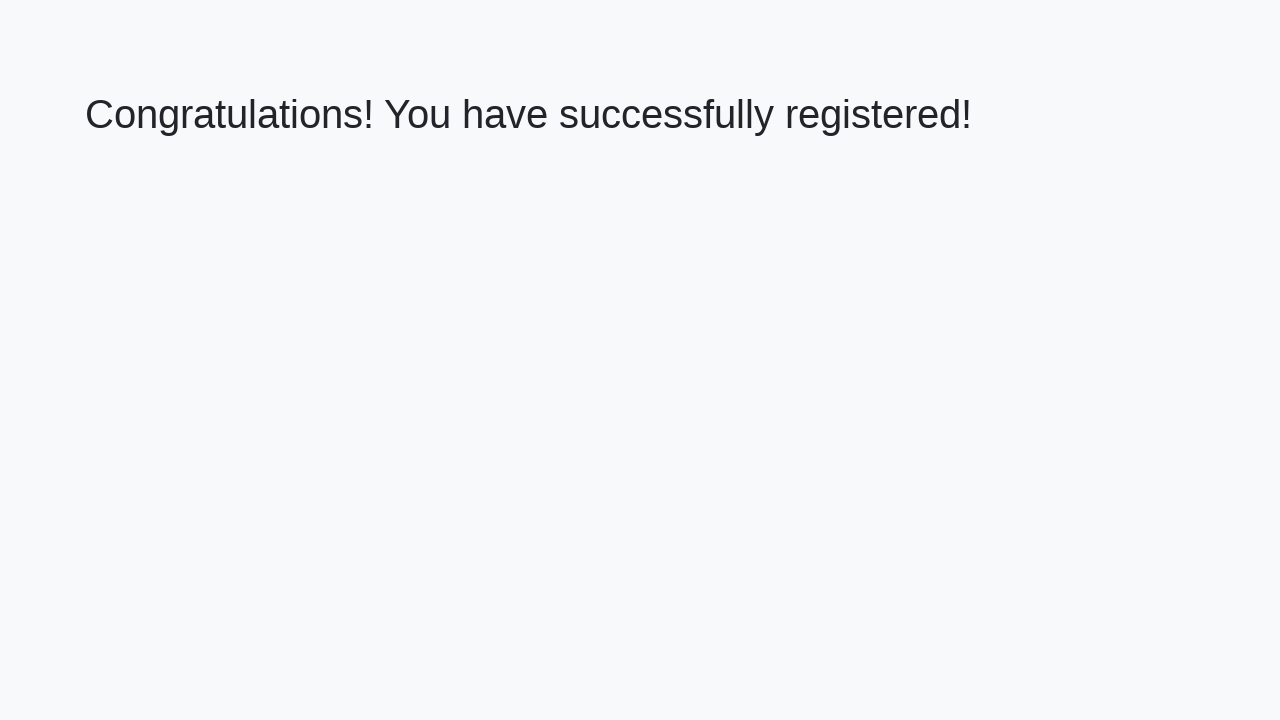

Verified success message: 'Congratulations! You have successfully registered!'
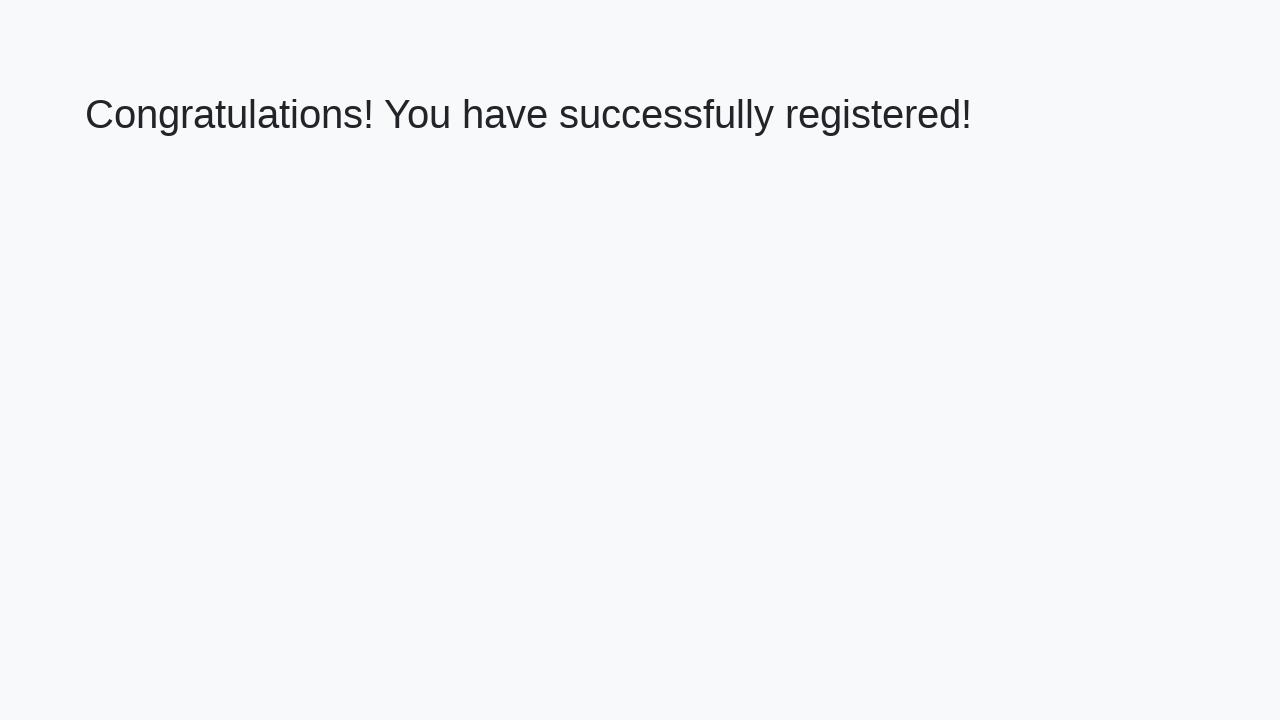

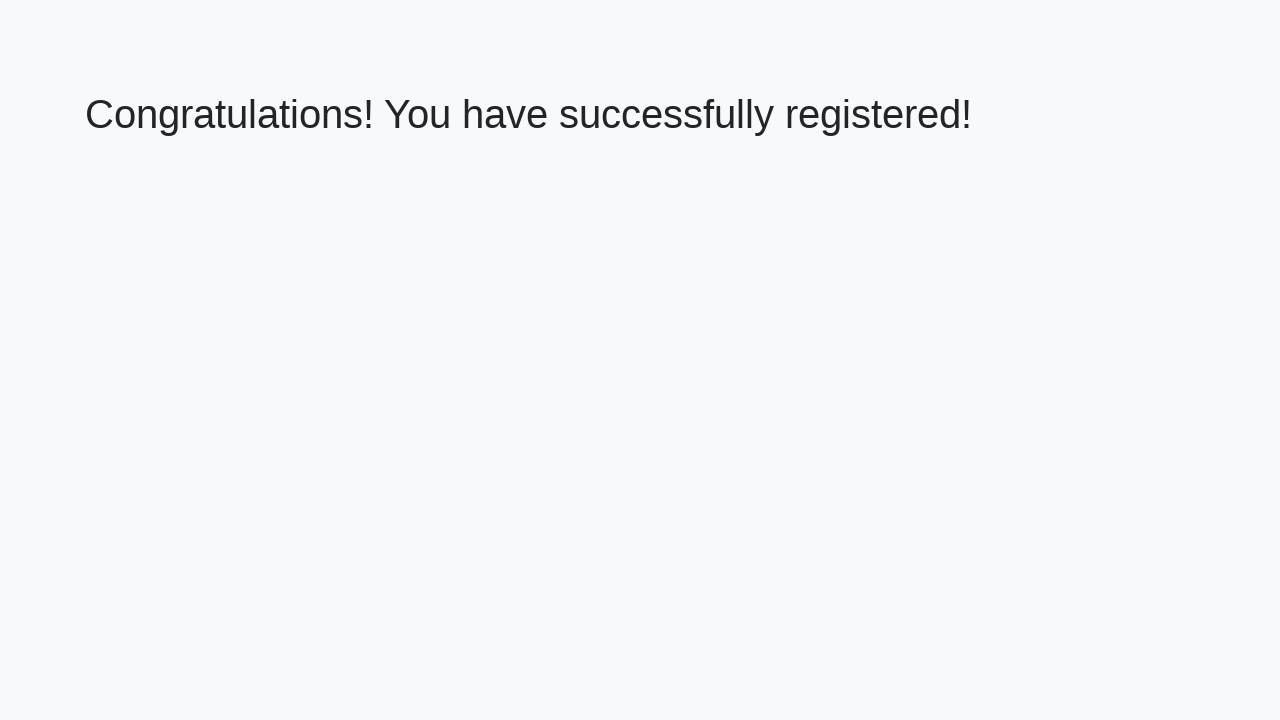